Fills out a form with first name, last name, and email, then submits it

Starting URL: https://secure-retreat-92358.herokuapp.com/

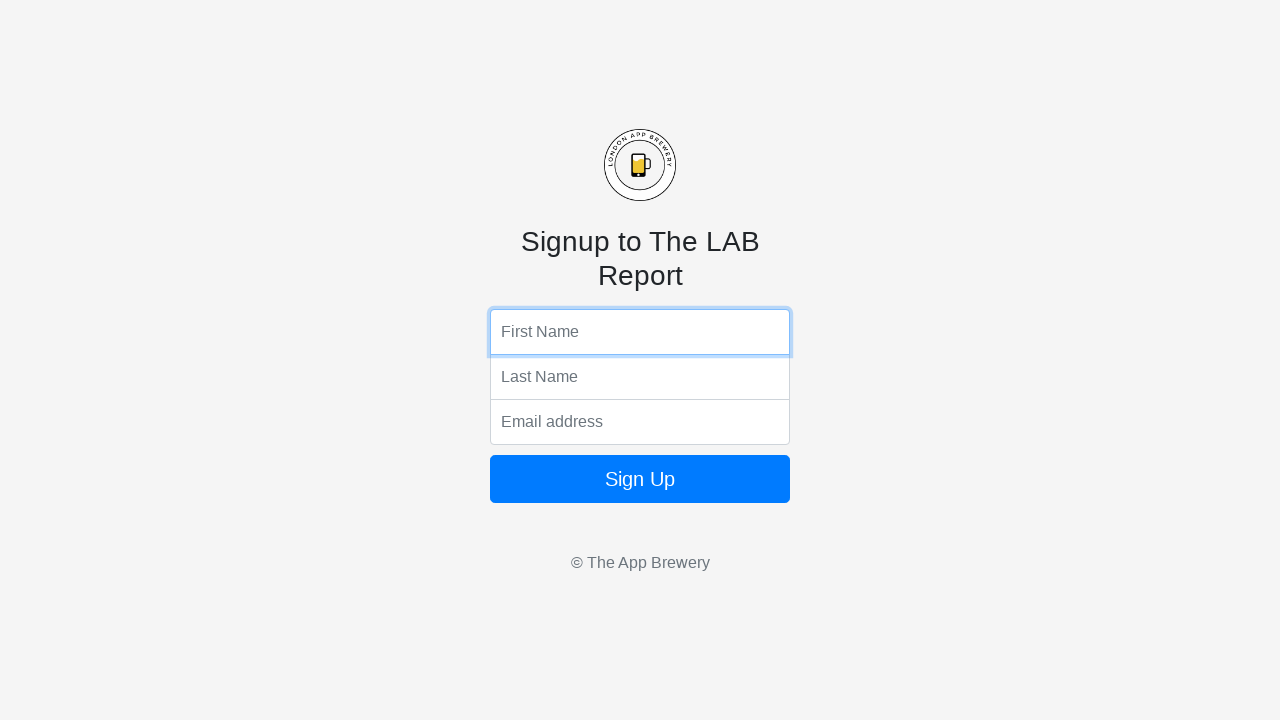

Filled first name field with 'John' on xpath=/html/body/form/input[1]
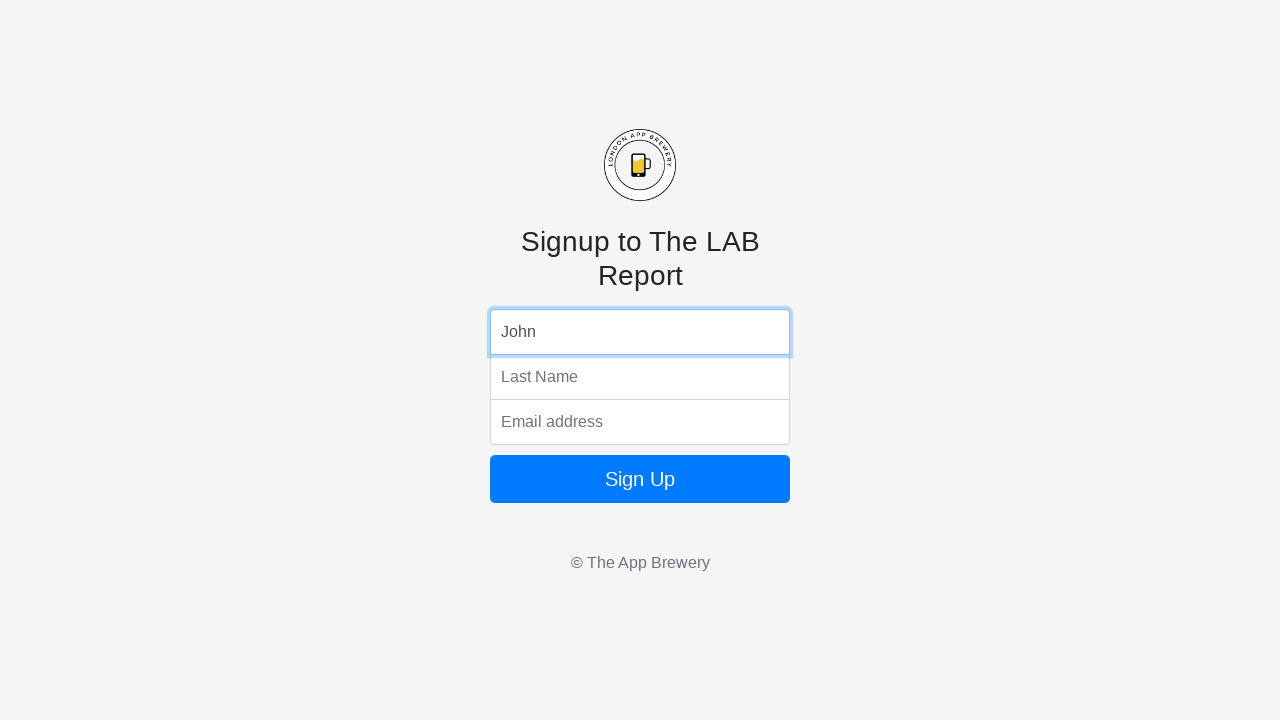

Filled last name field with 'Doe' on xpath=/html/body/form/input[2]
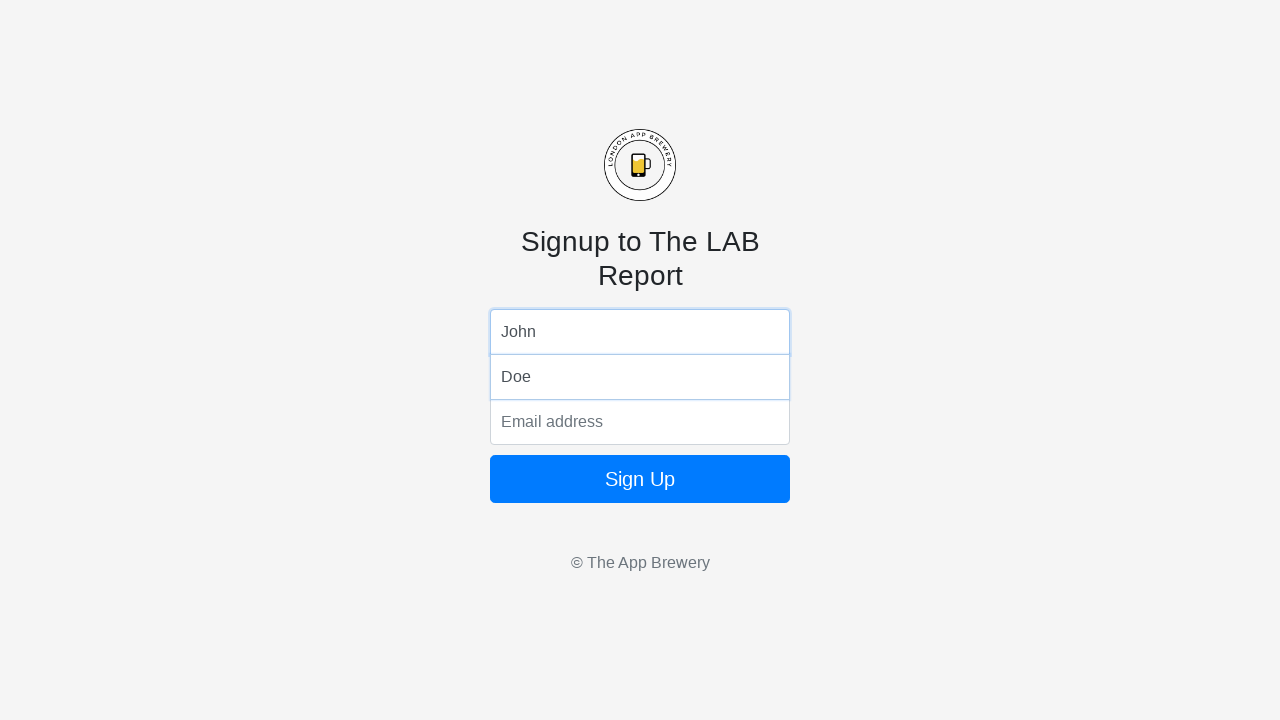

Filled email field with 'john.doe@email.com' on xpath=/html/body/form/input[3]
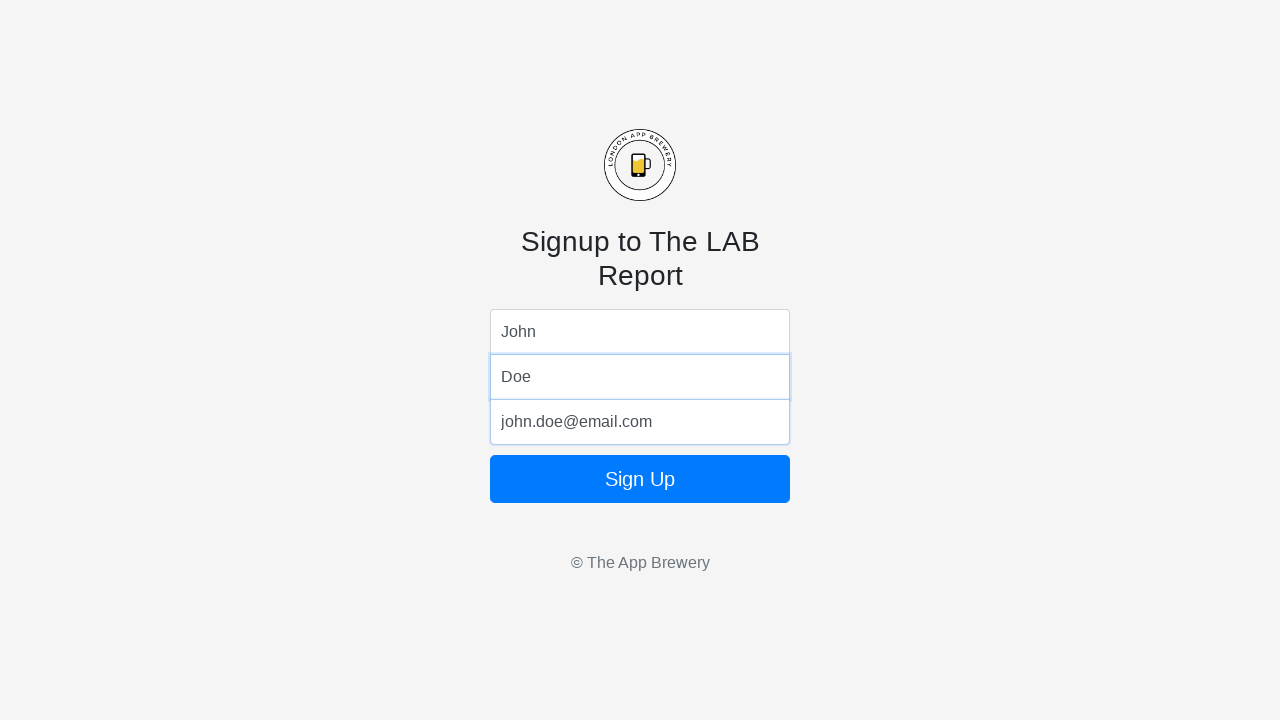

Clicked form submit button at (640, 479) on xpath=/html/body/form/button
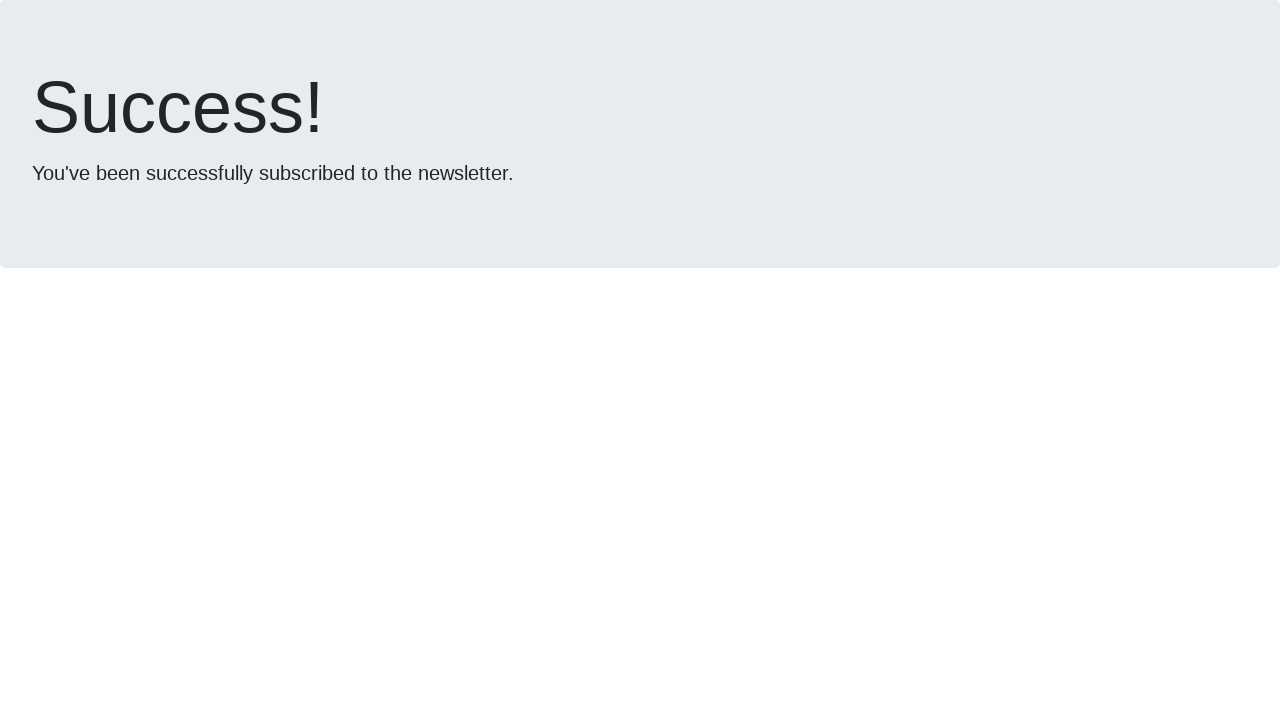

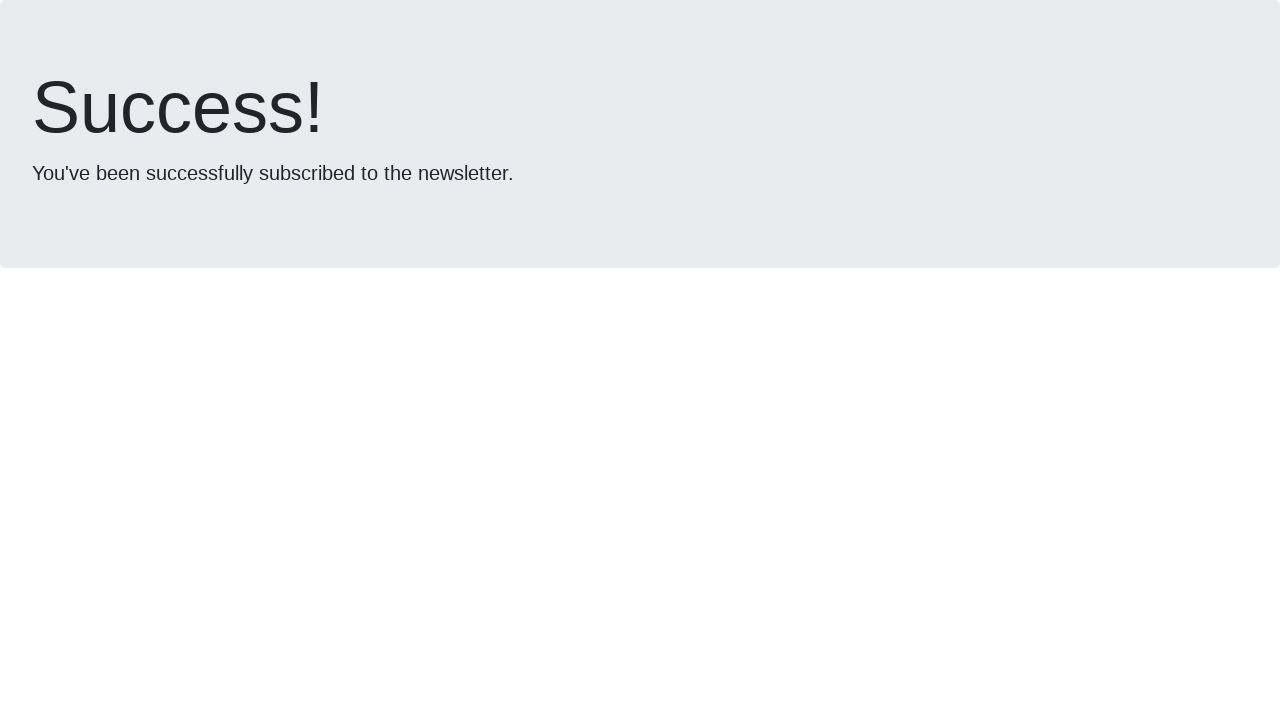